Tests radio button functionality by finding all radio buttons and clicking the first one to verify it becomes selected

Starting URL: https://rahulshettyacademy.com/AutomationPractice/

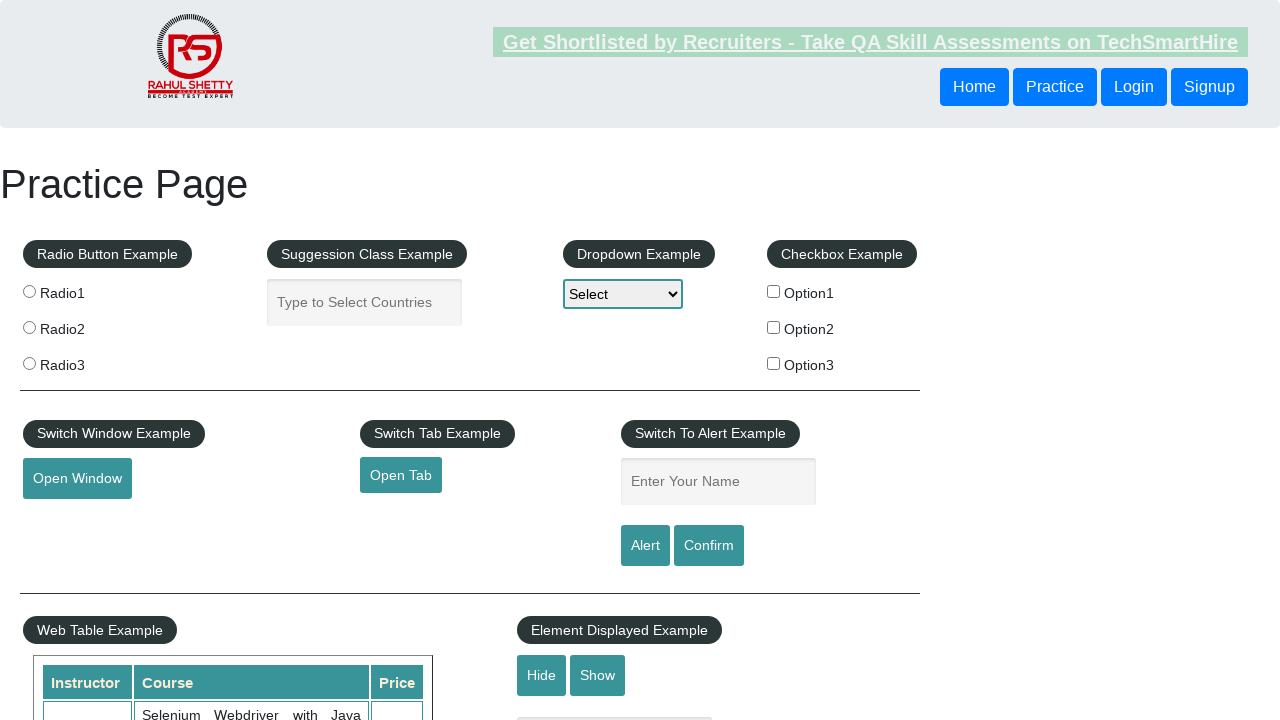

Waited for radio buttons to load on the page
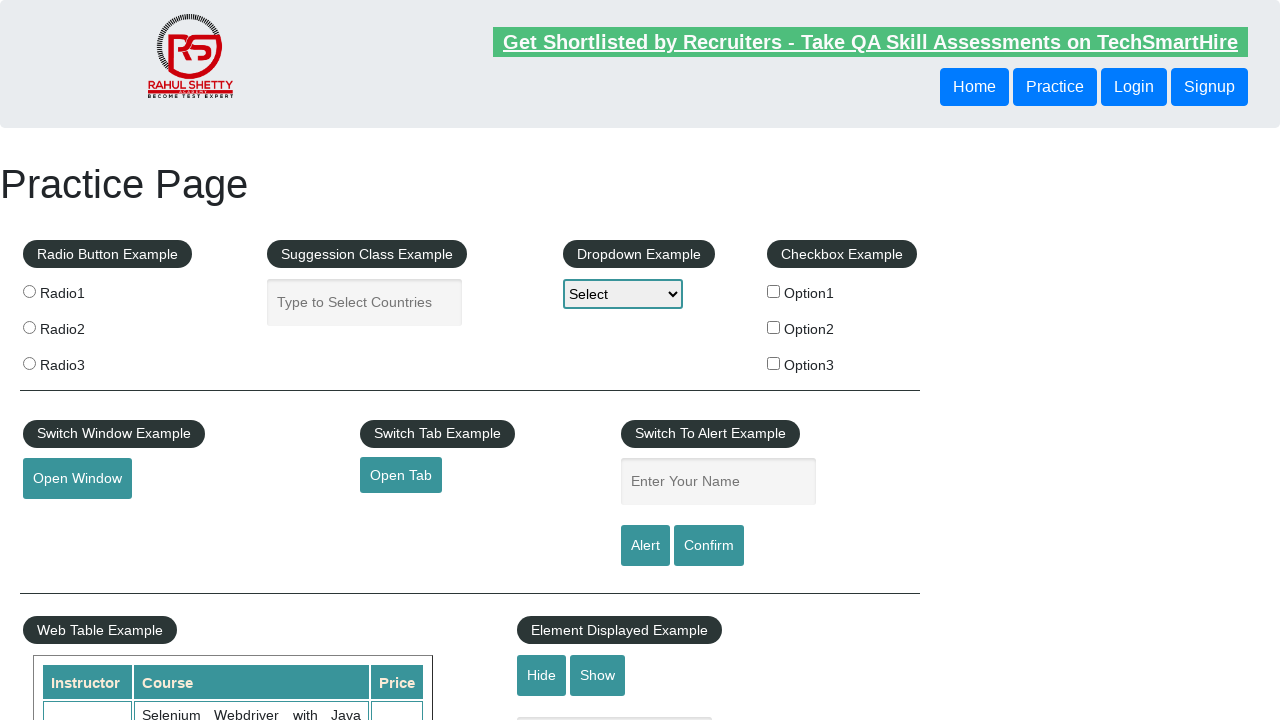

Located all radio buttons with name 'radioButton'
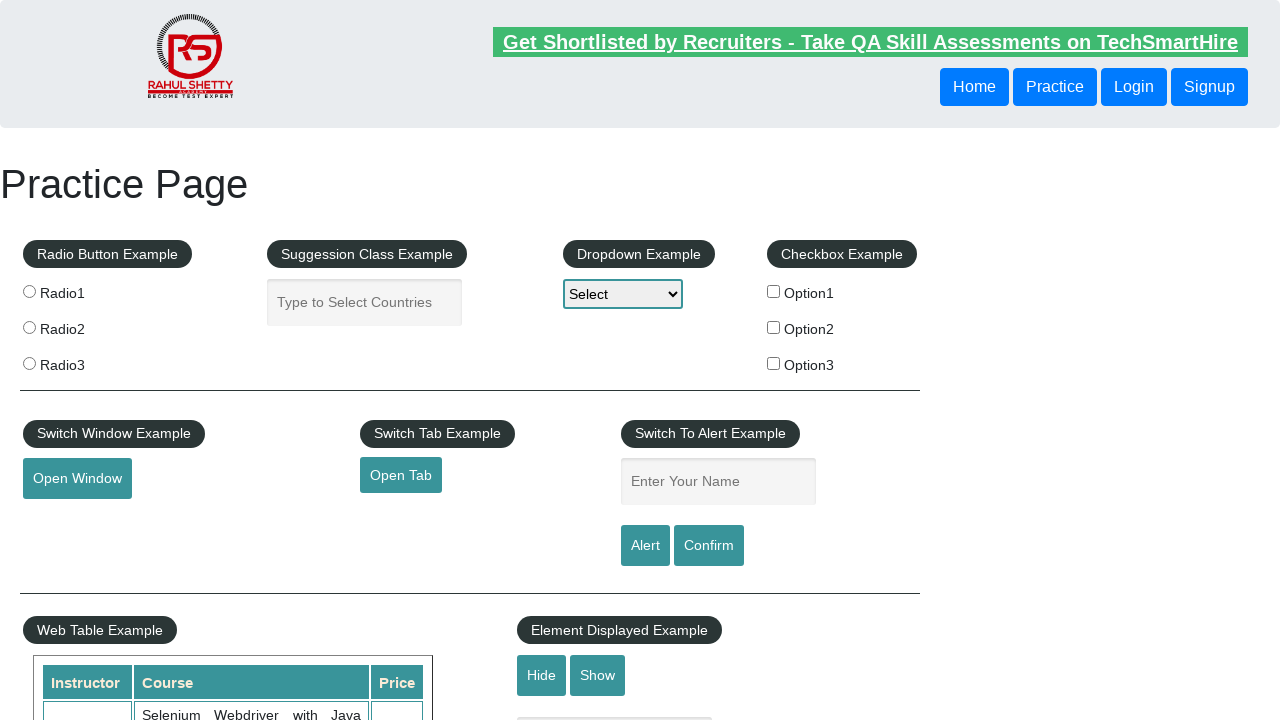

Clicked the first radio button at (29, 291) on input[name='radioButton'] >> nth=0
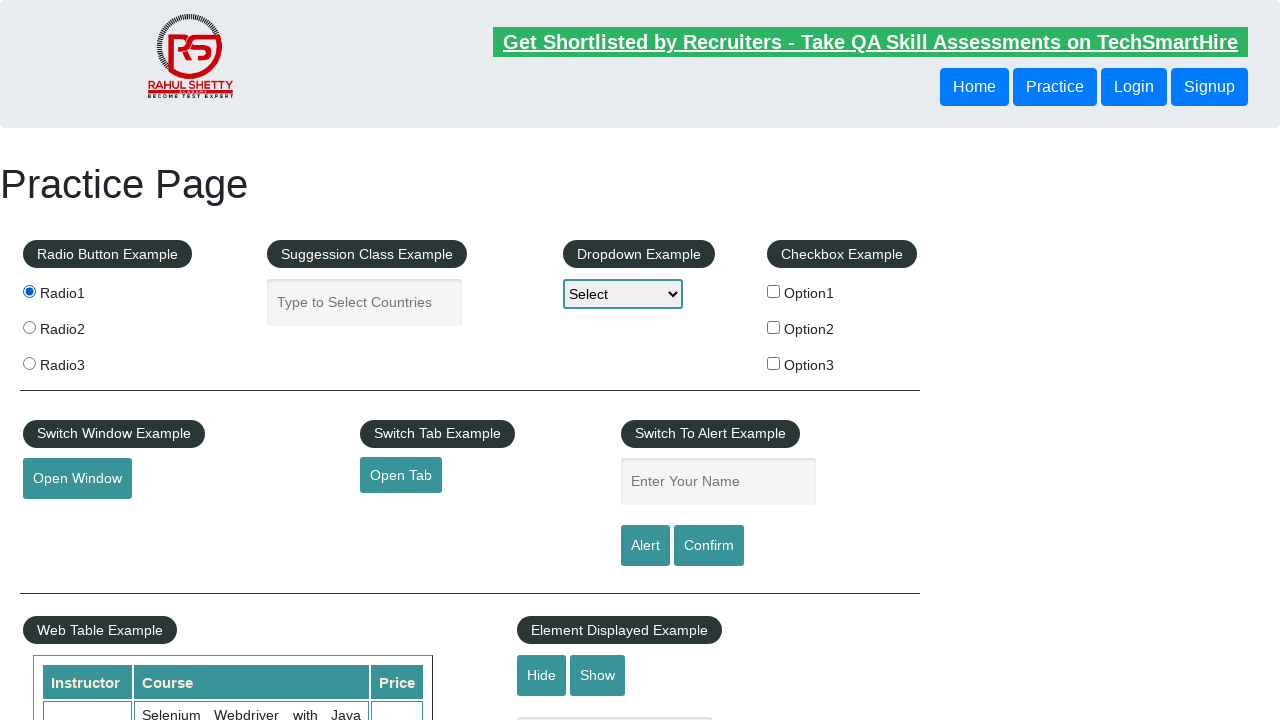

Verified that the first radio button is selected
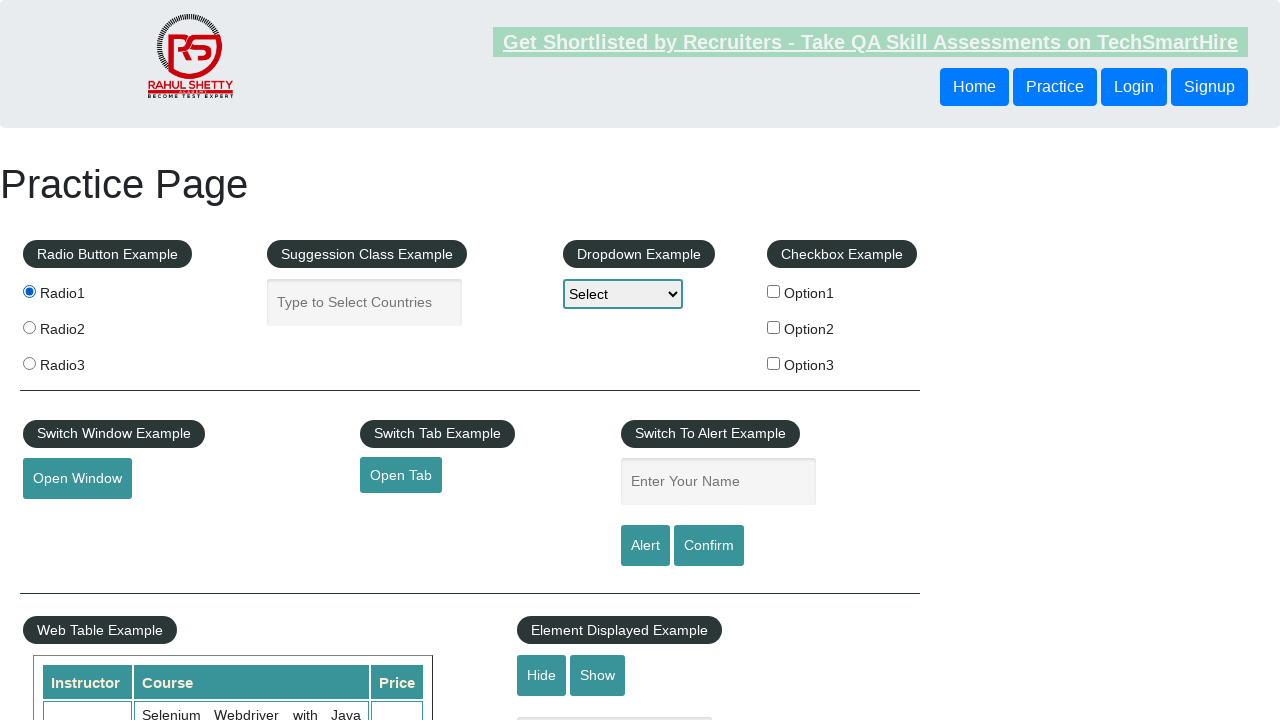

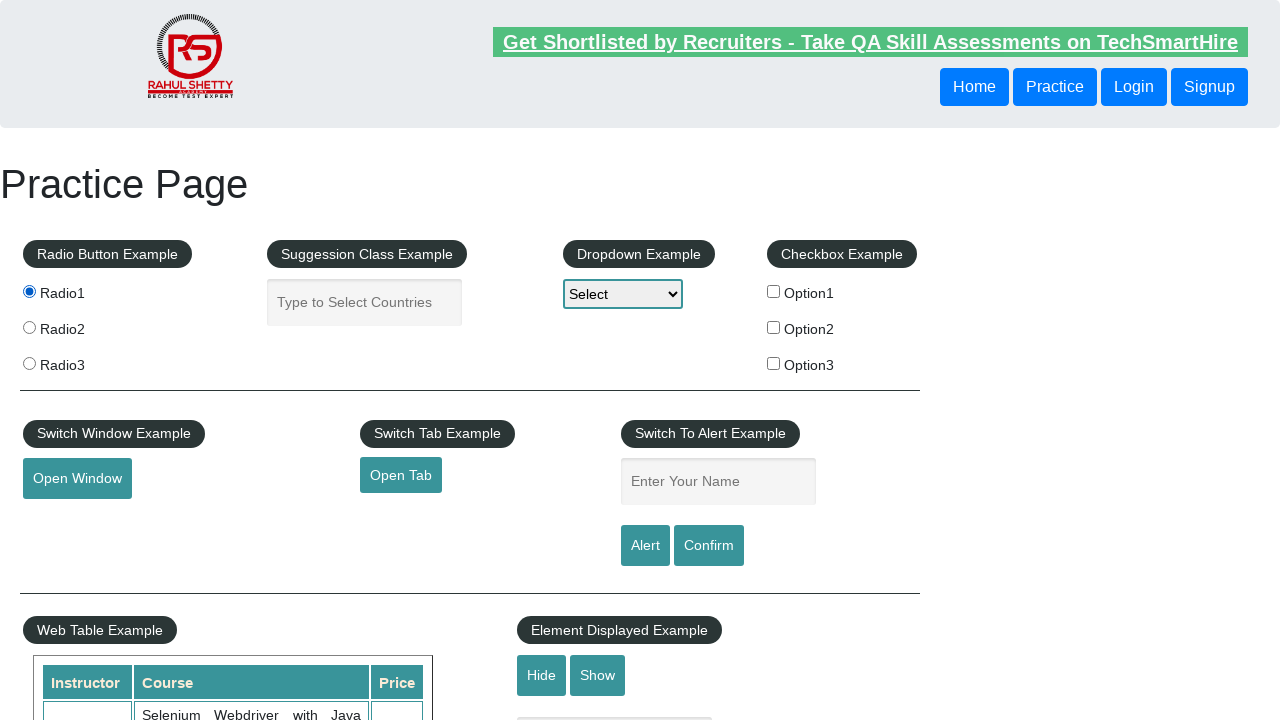